Navigates to Mouser Electronics website and clicks on the "View All Product Categories" link to expand the product category listing

Starting URL: https://www.mouser.com/

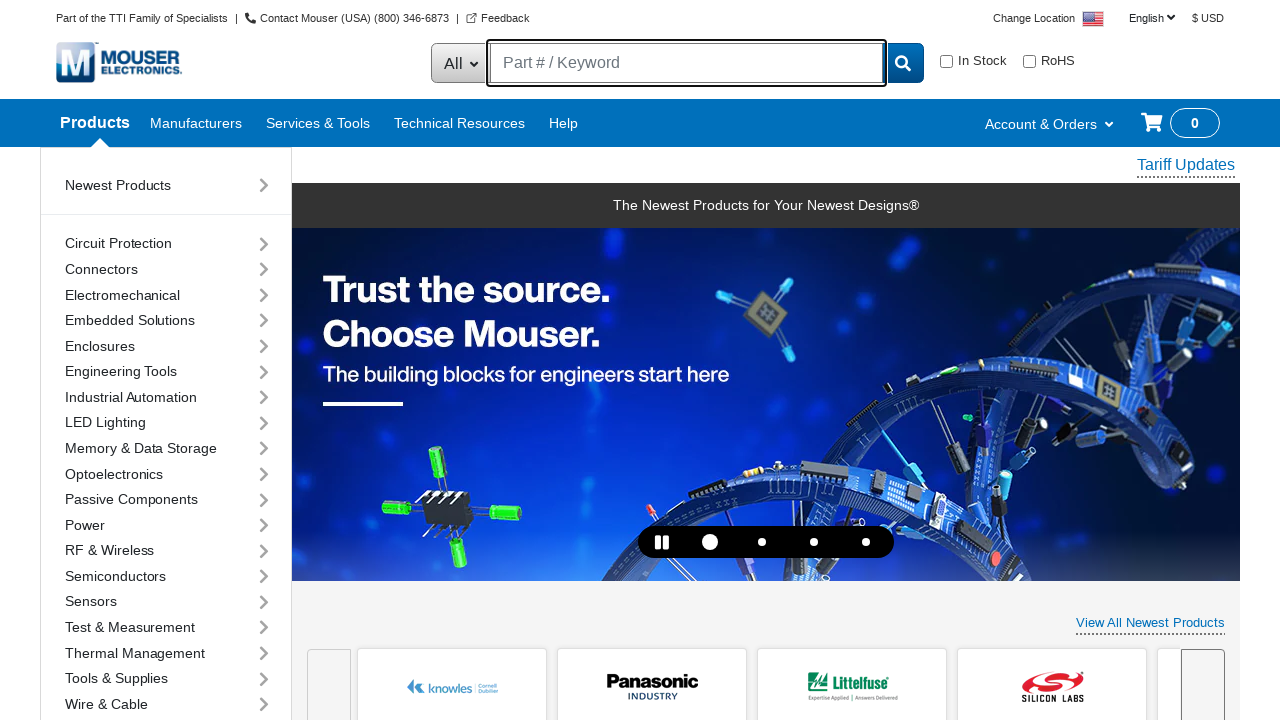

Navigated to Mouser Electronics website
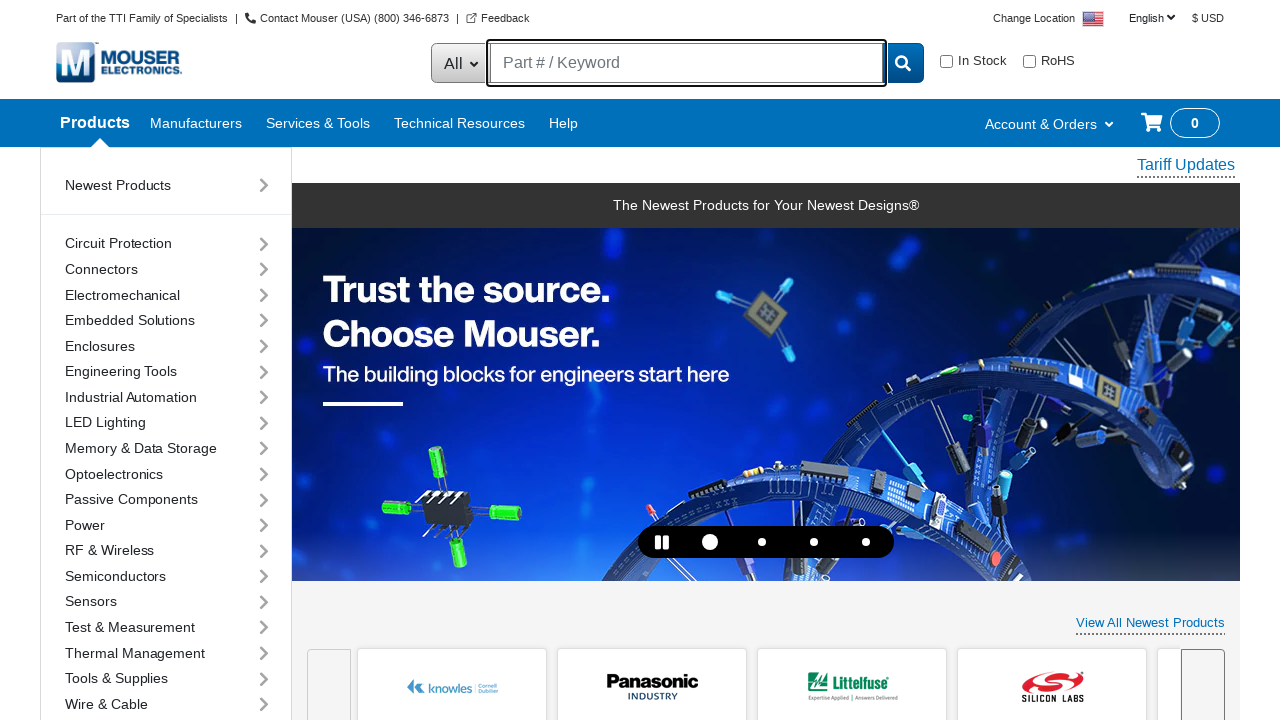

Clicked on 'View All Product Categories' link at (1144, 361) on #lnkViewAllProductCategories
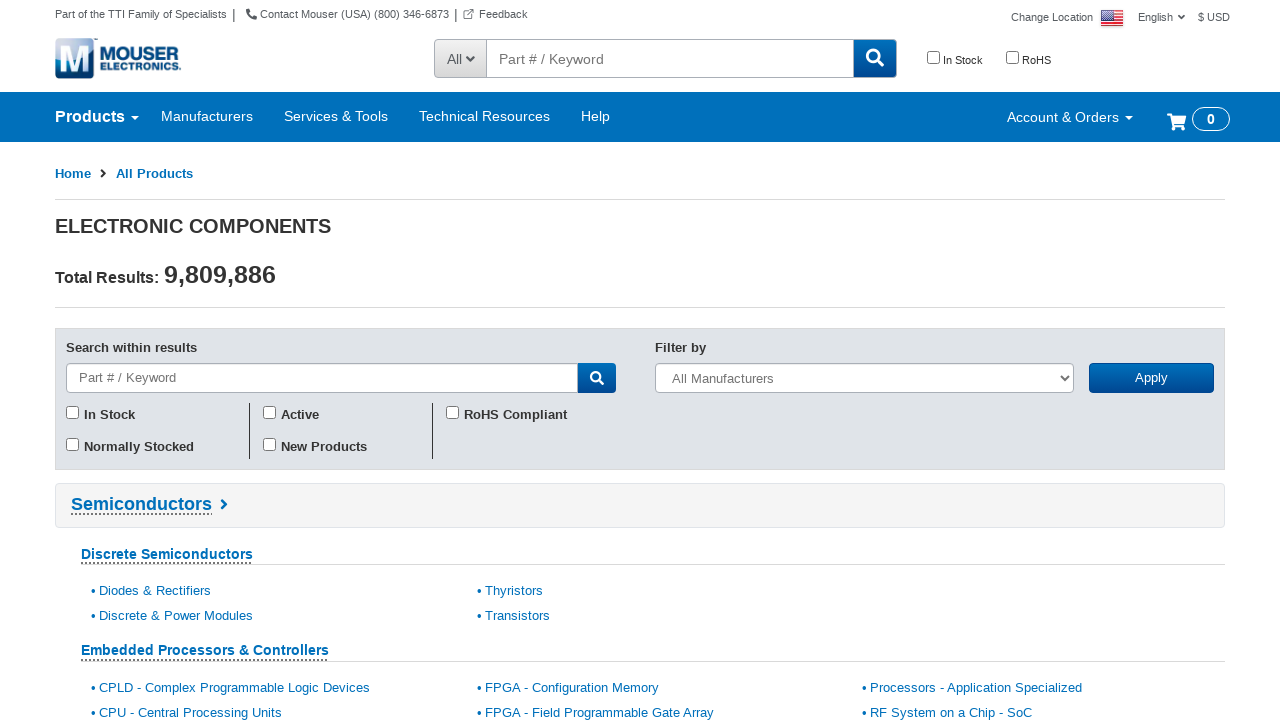

Waited for product categories to load
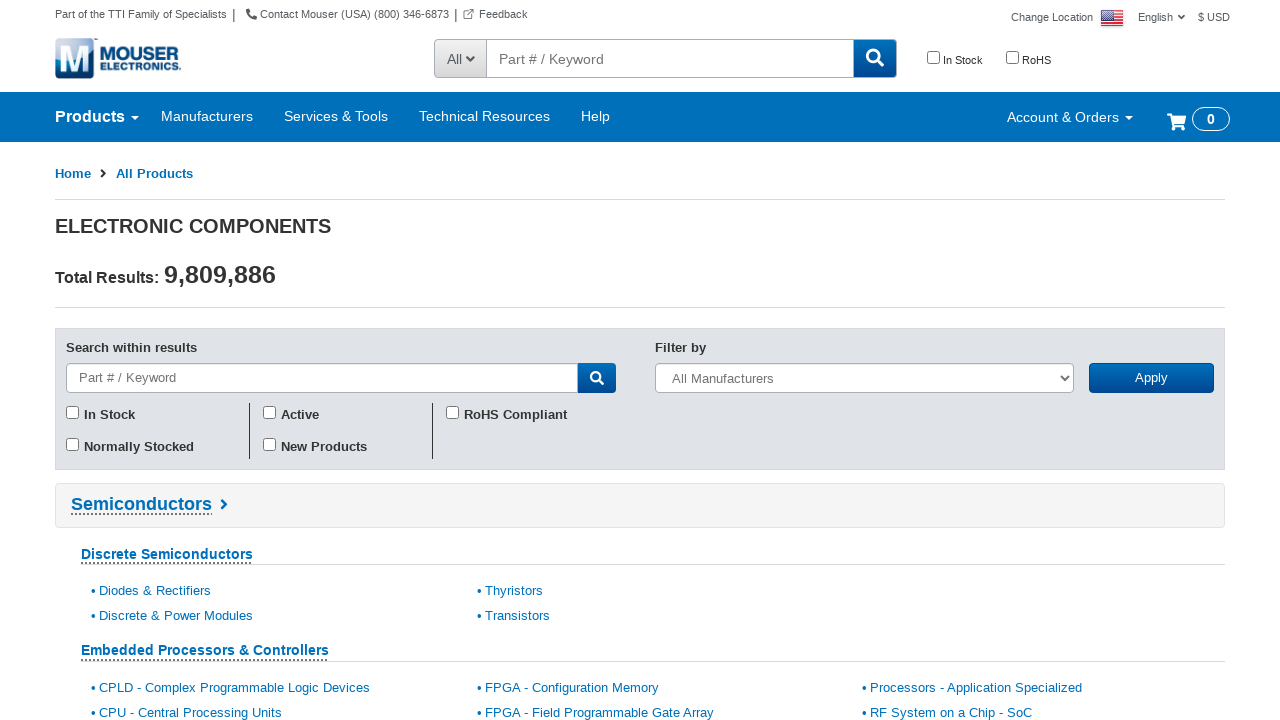

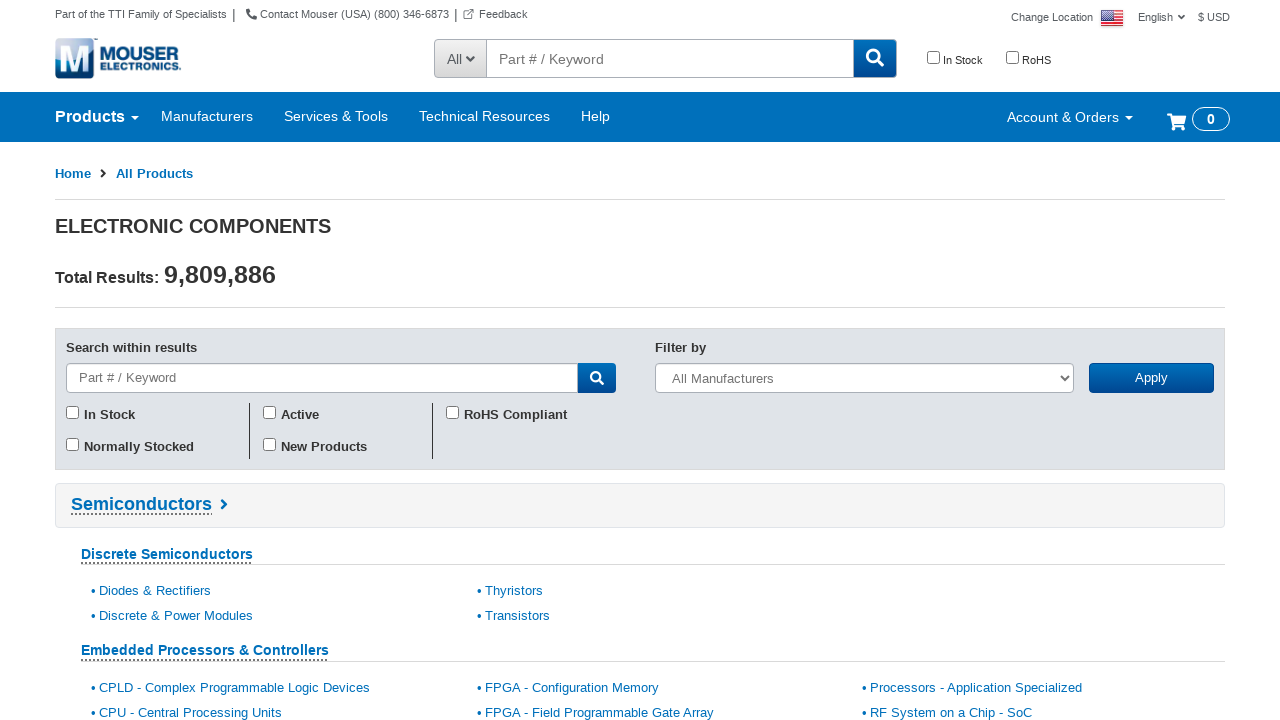